Tests mouse hover functionality by hovering over the My Account menu item to reveal a dropdown, then clicking the Login link

Starting URL: https://ecommerce-playground.lambdatest.io/

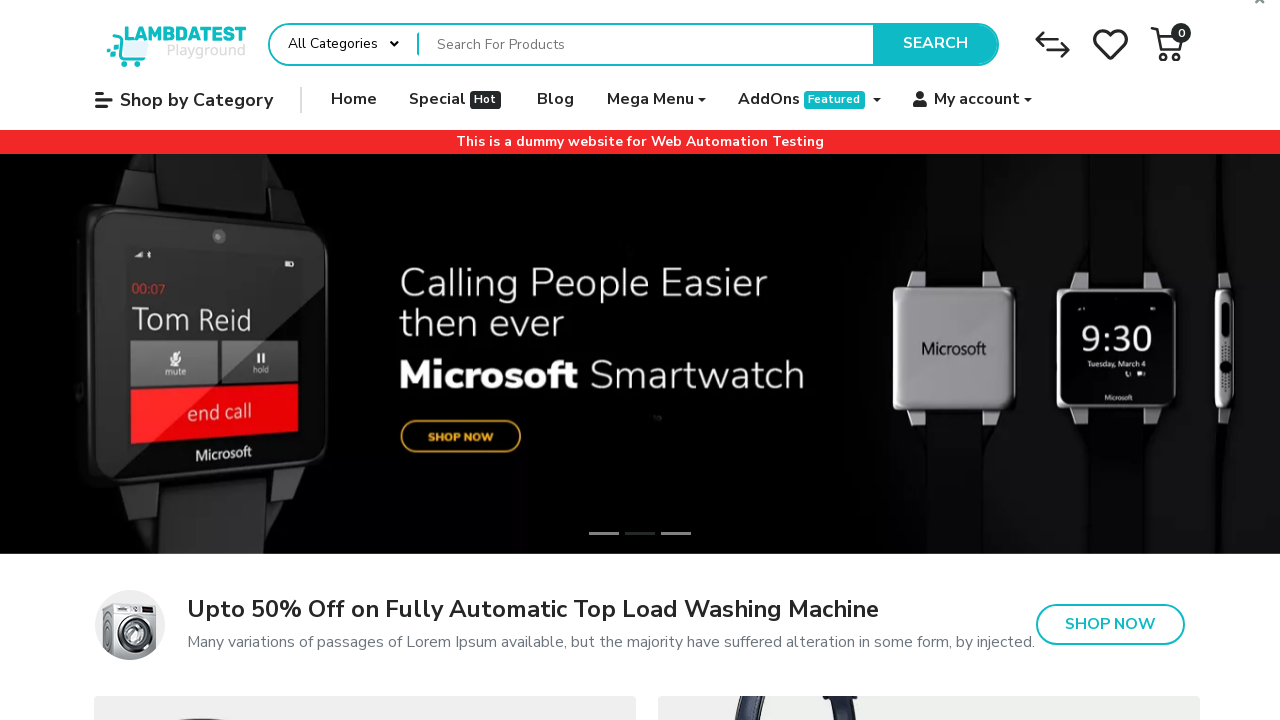

Hovered over My Account menu item to reveal dropdown at (973, 100) on #widget-navbar-217834 > ul > li:nth-child(6) > a
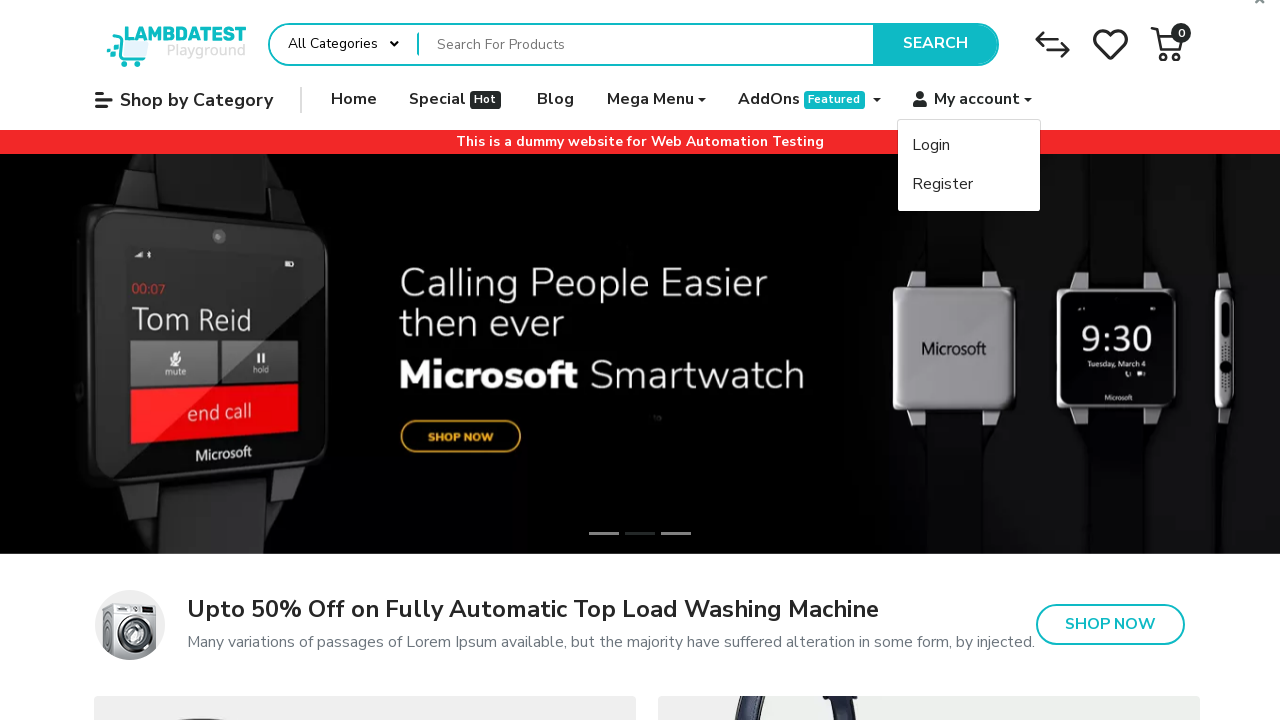

Dropdown menu appeared with Login link visible
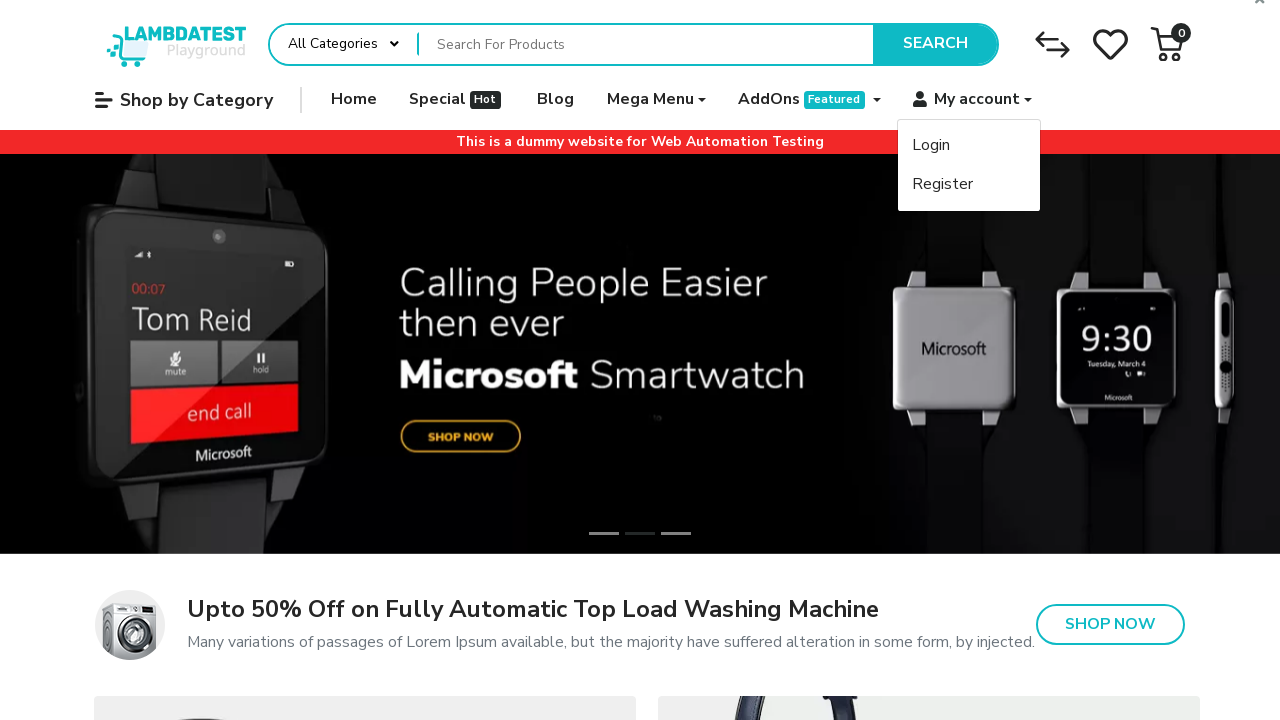

Clicked Login link from dropdown menu at (931, 146) on text=Login
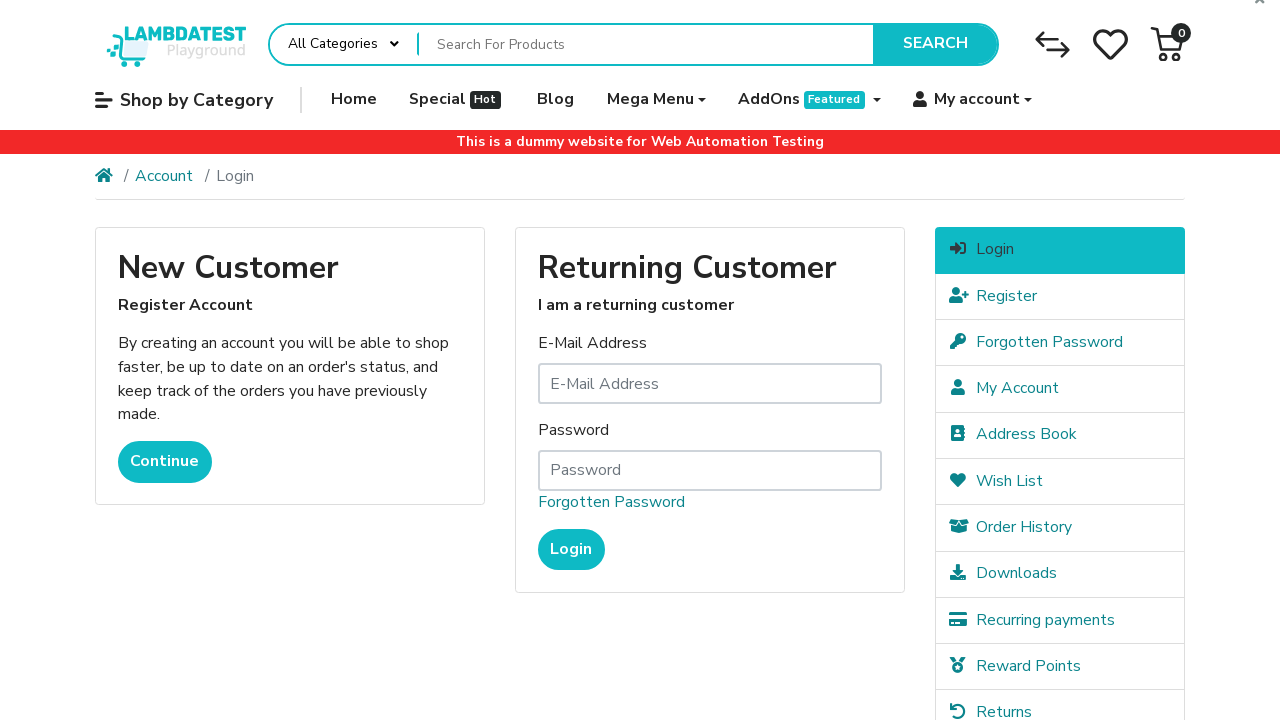

Login page loaded with h2 headers
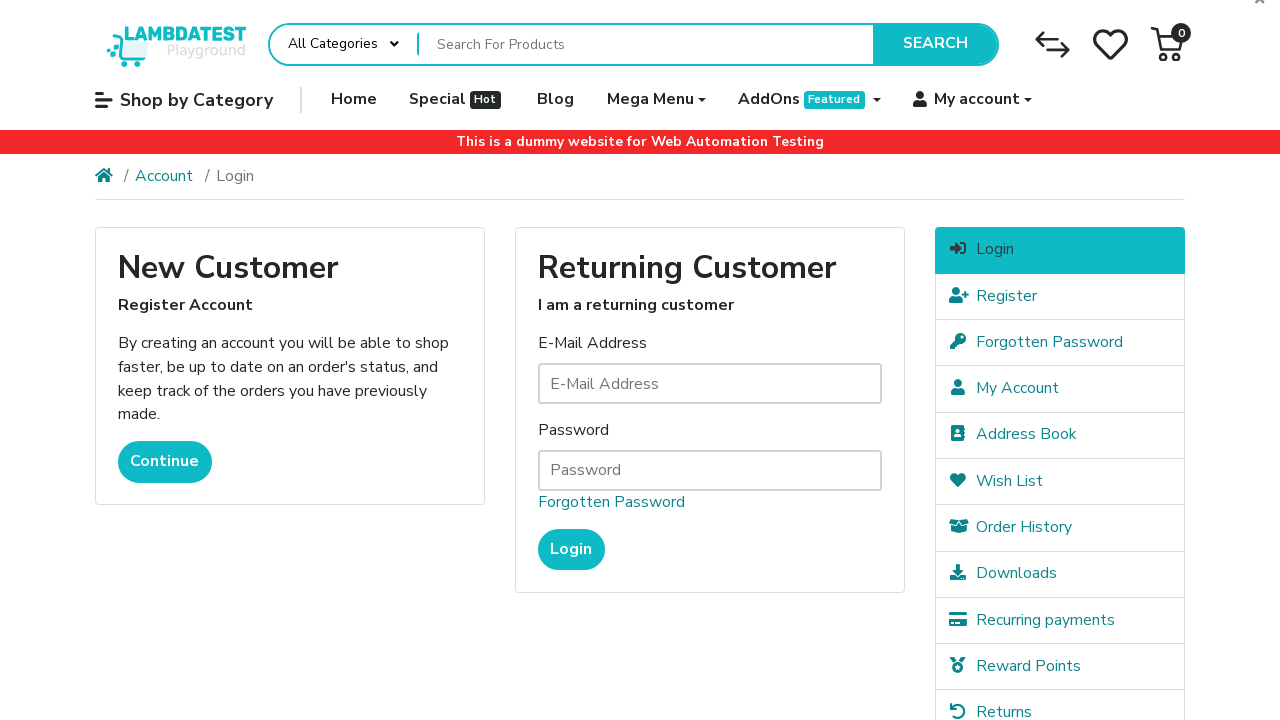

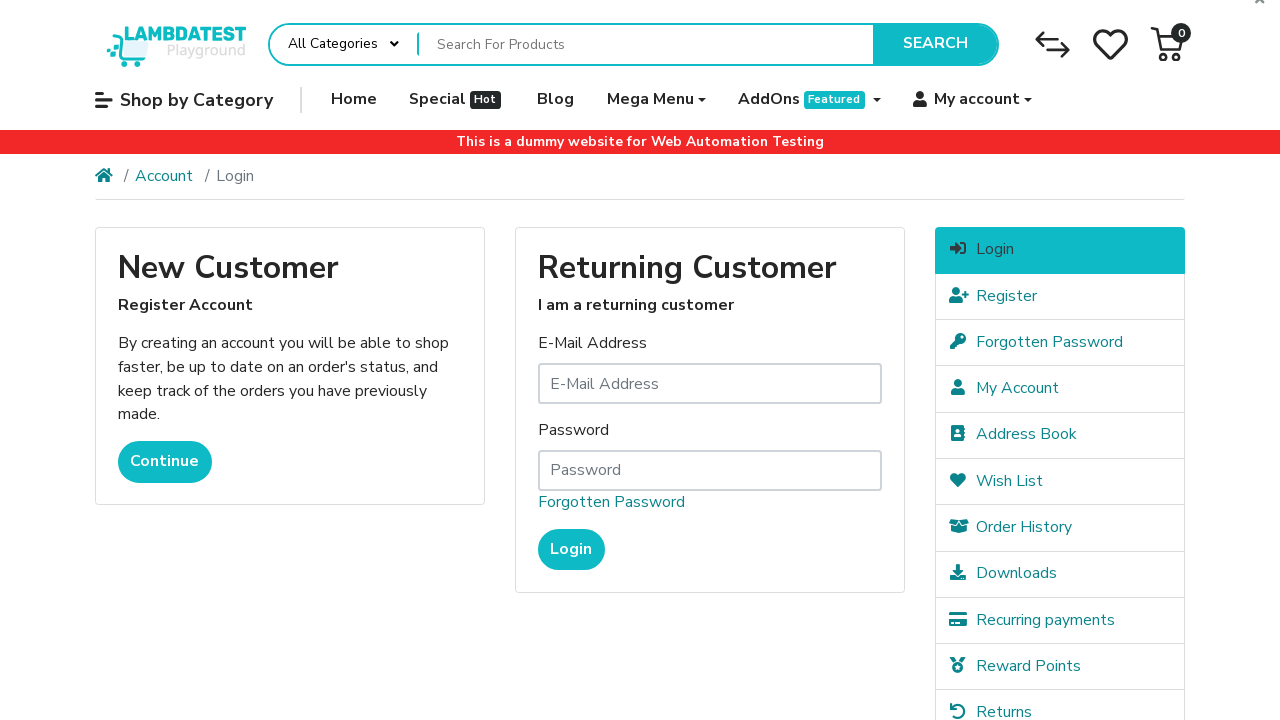